Tests end-to-end flight booking from Boston to New York, including selecting origin/destination cities, choosing a flight, filling passenger details, selecting card type, and completing purchase

Starting URL: https://www.blazedemo.com

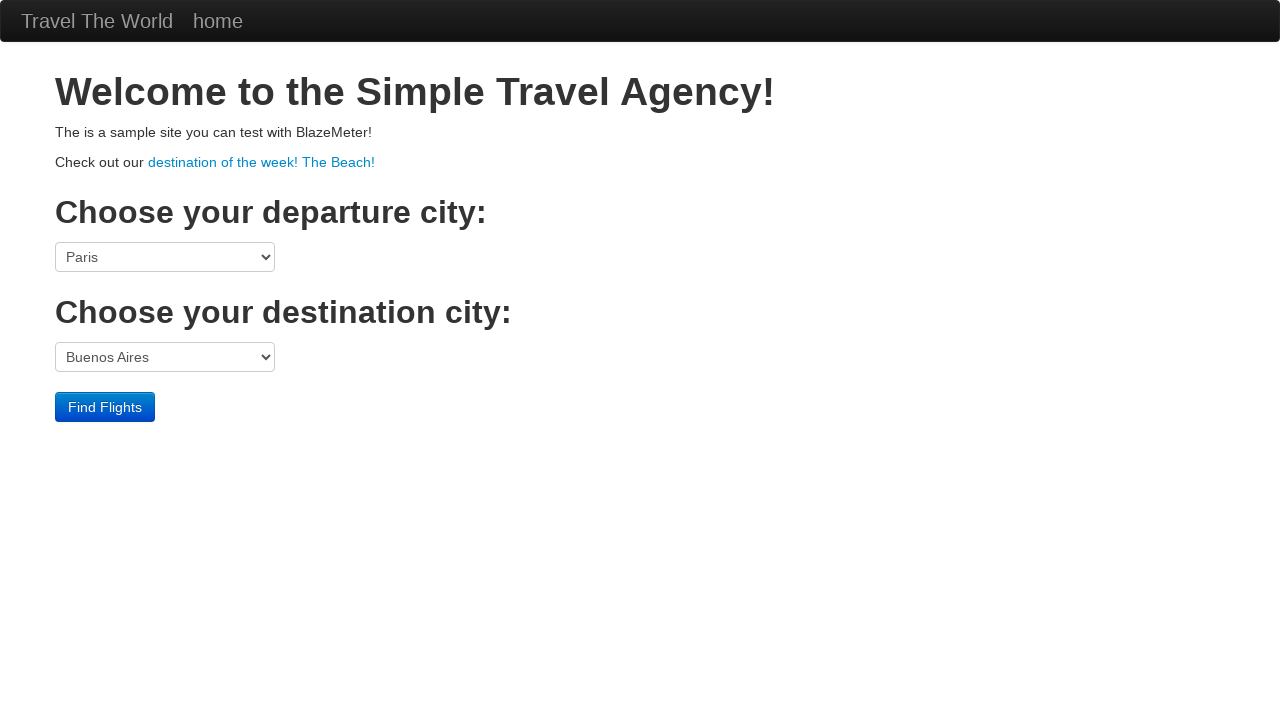

Clicked on origin city dropdown at (165, 257) on select[name='fromPort']
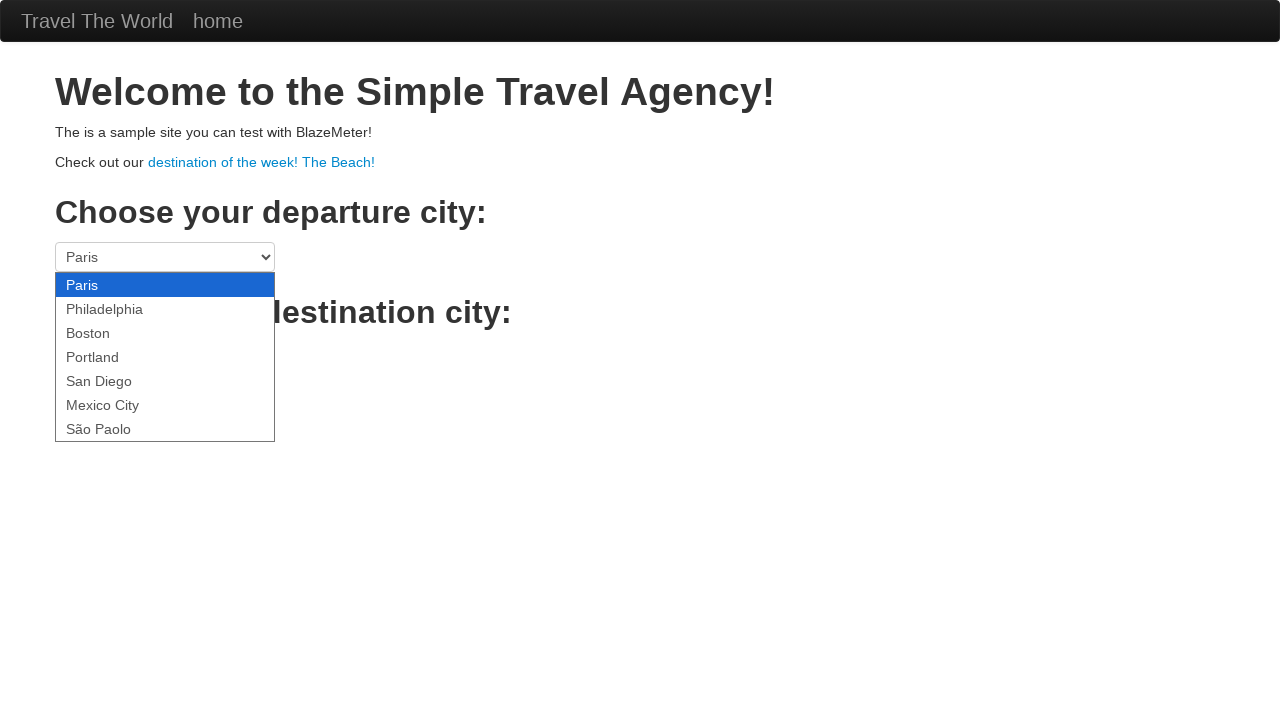

Selected Boston as origin city on select[name='fromPort']
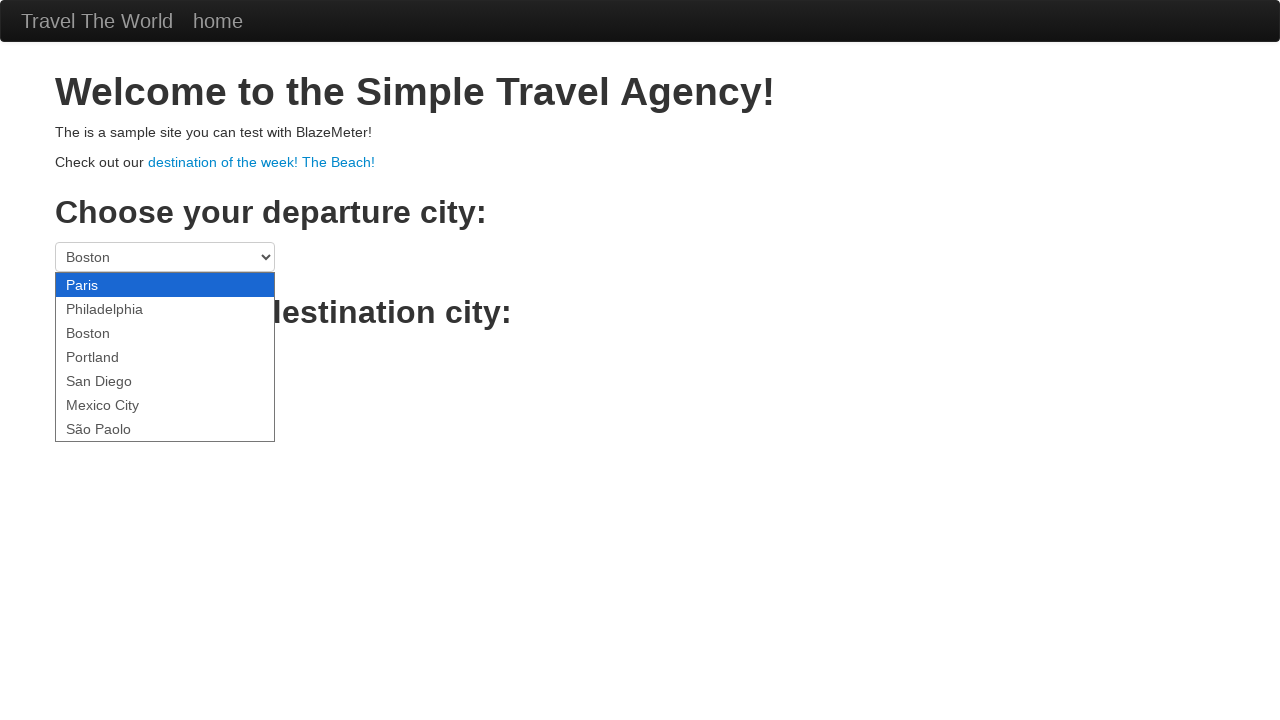

Clicked on destination city dropdown at (165, 357) on select[name='toPort']
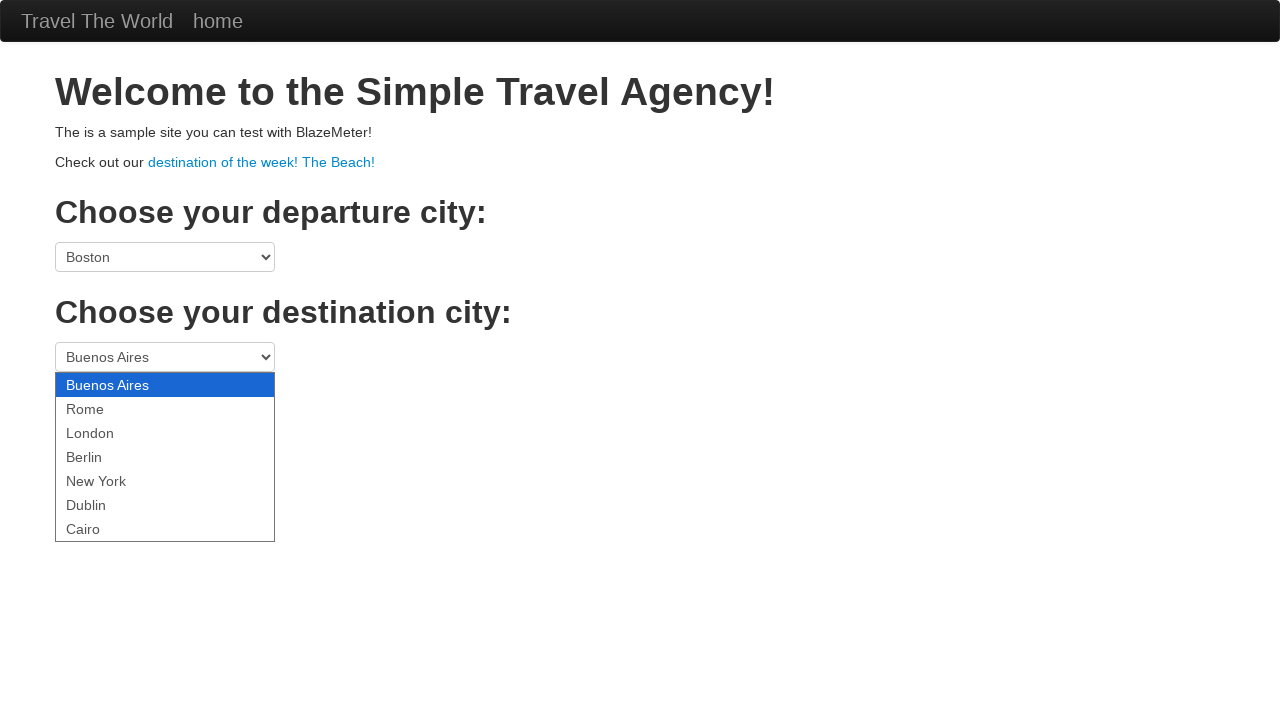

Selected New York as destination city on select[name='toPort']
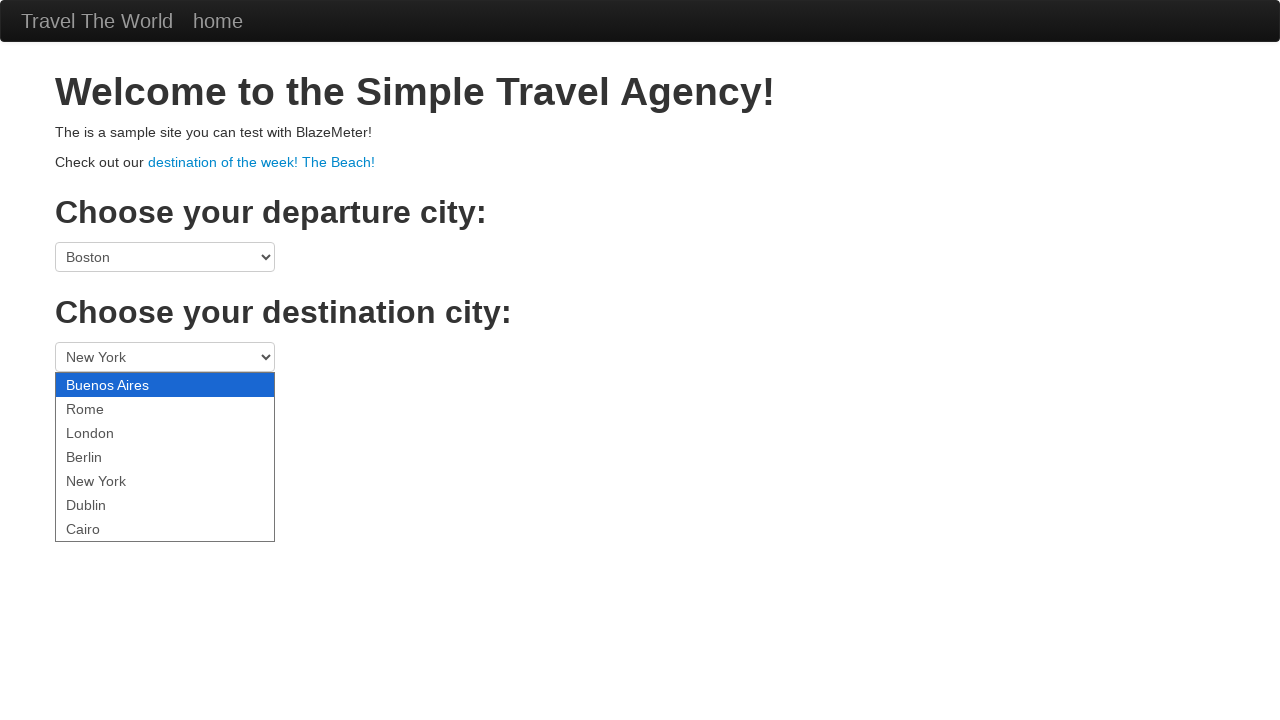

Clicked Find Flights button at (105, 407) on input.btn.btn-primary
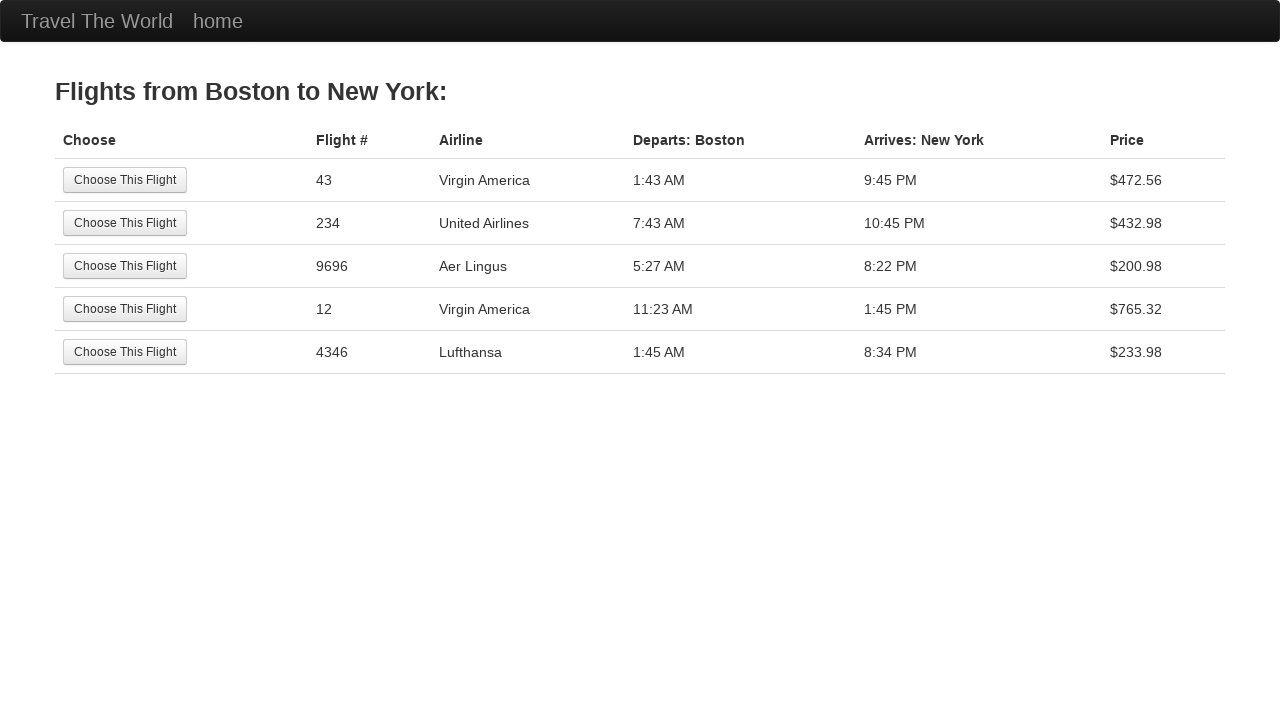

Flights listing page loaded and header verified
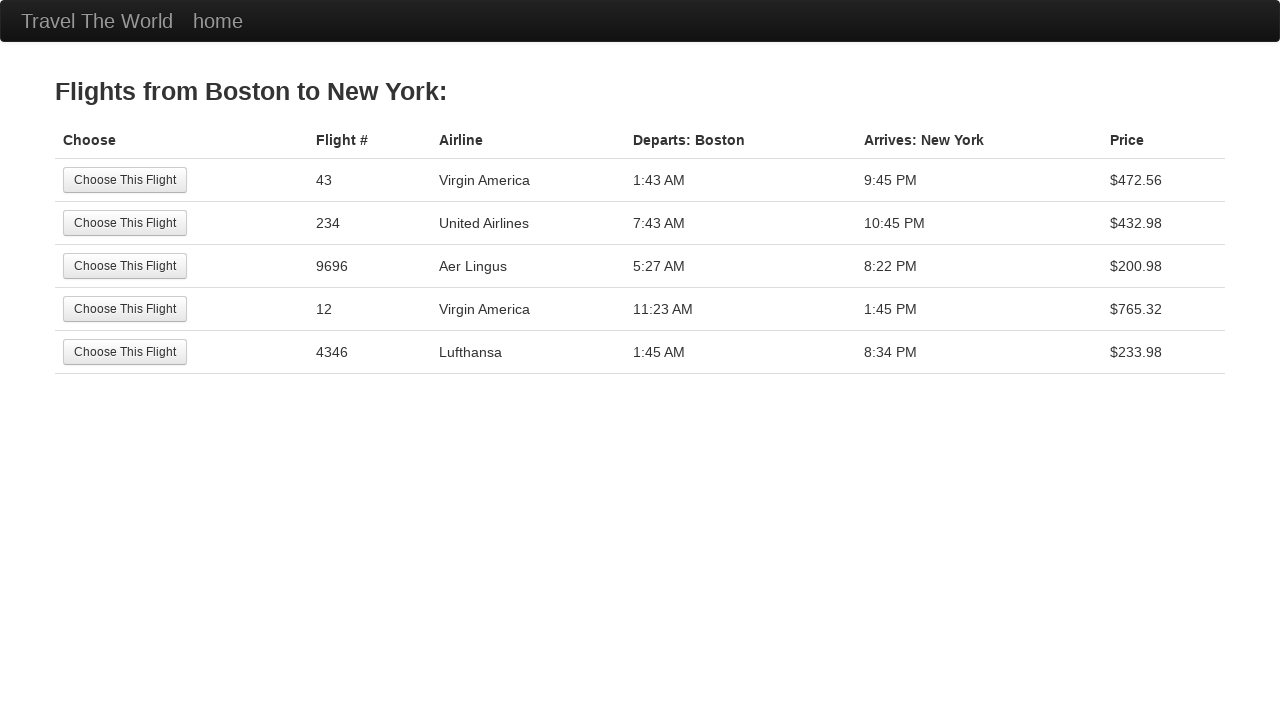

Selected first flight option at (125, 180) on tr:nth-child(1) .btn
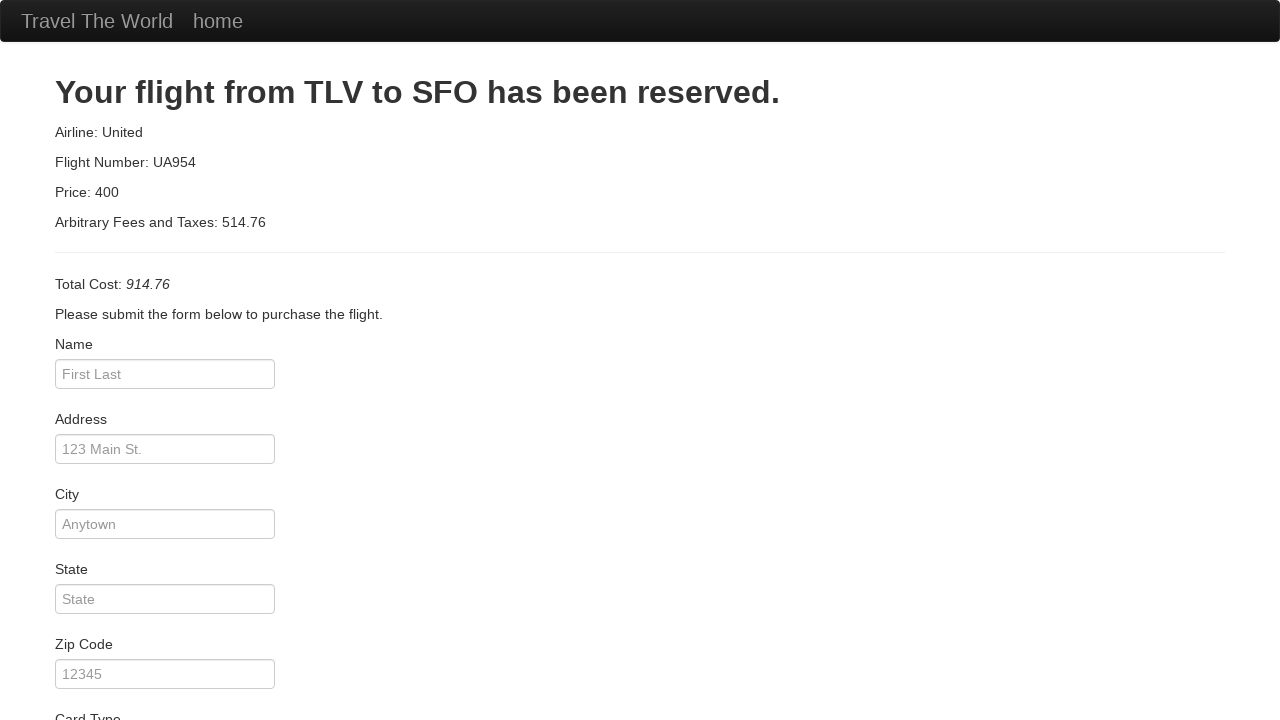

Filled passenger name as 'Juca' on #inputName
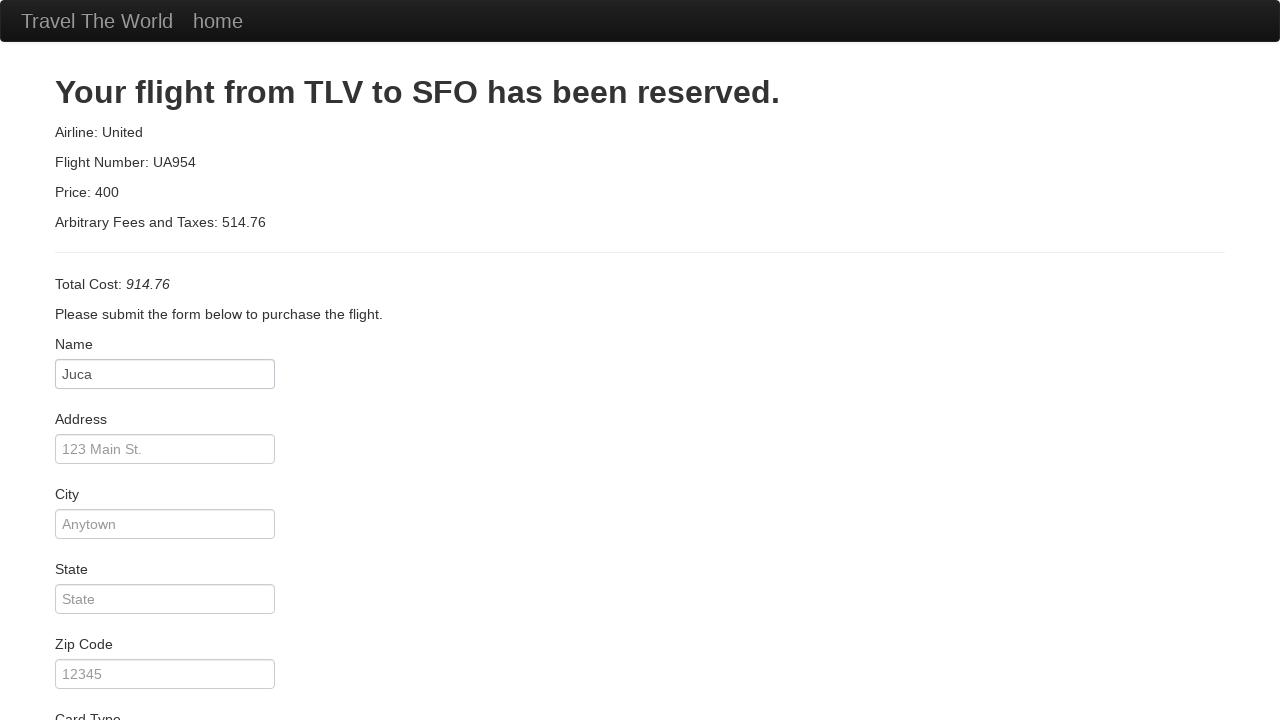

Selected American Express as card type on #cardType
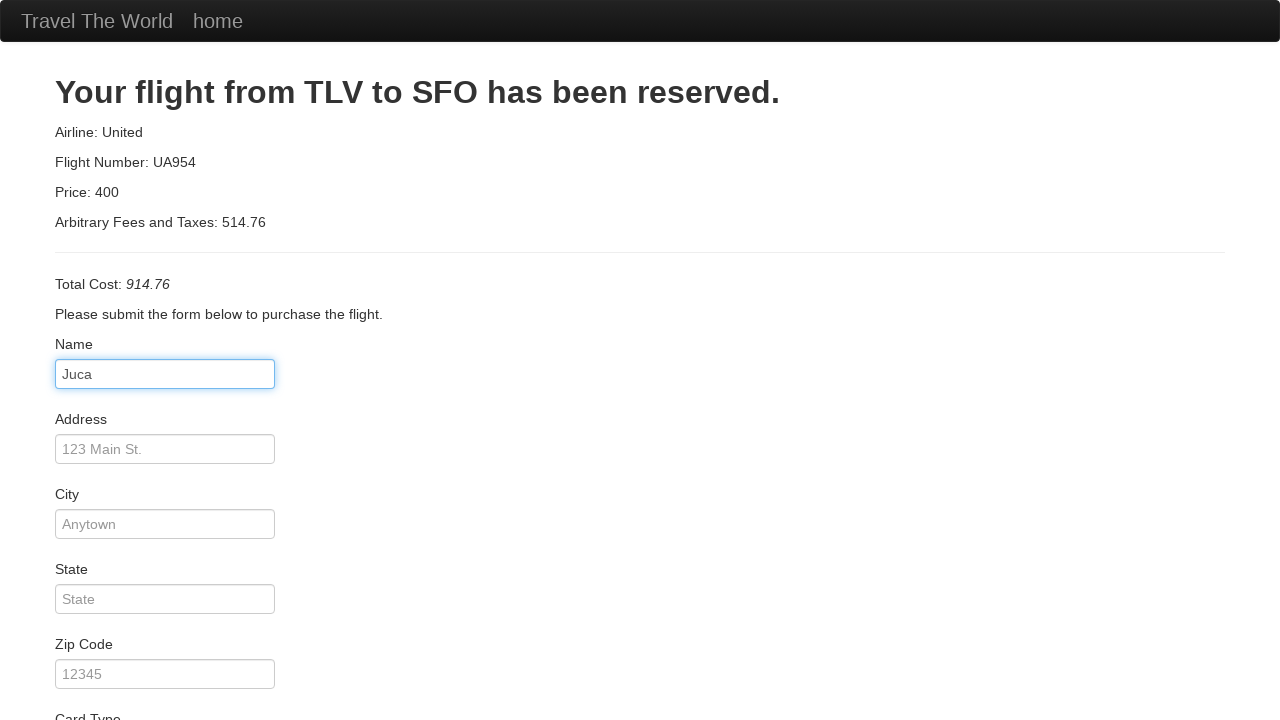

Checked remember me checkbox at (62, 656) on #rememberMe
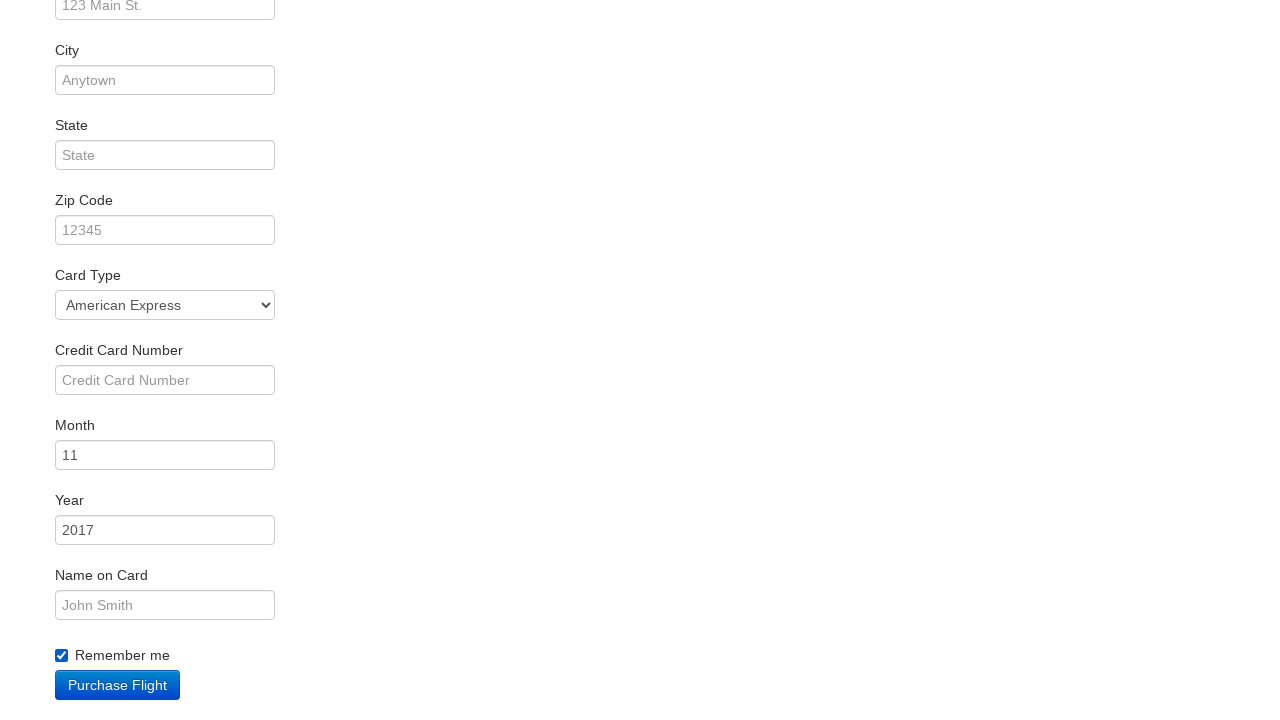

Clicked Purchase Flight button to complete booking at (118, 685) on input.btn.btn-primary
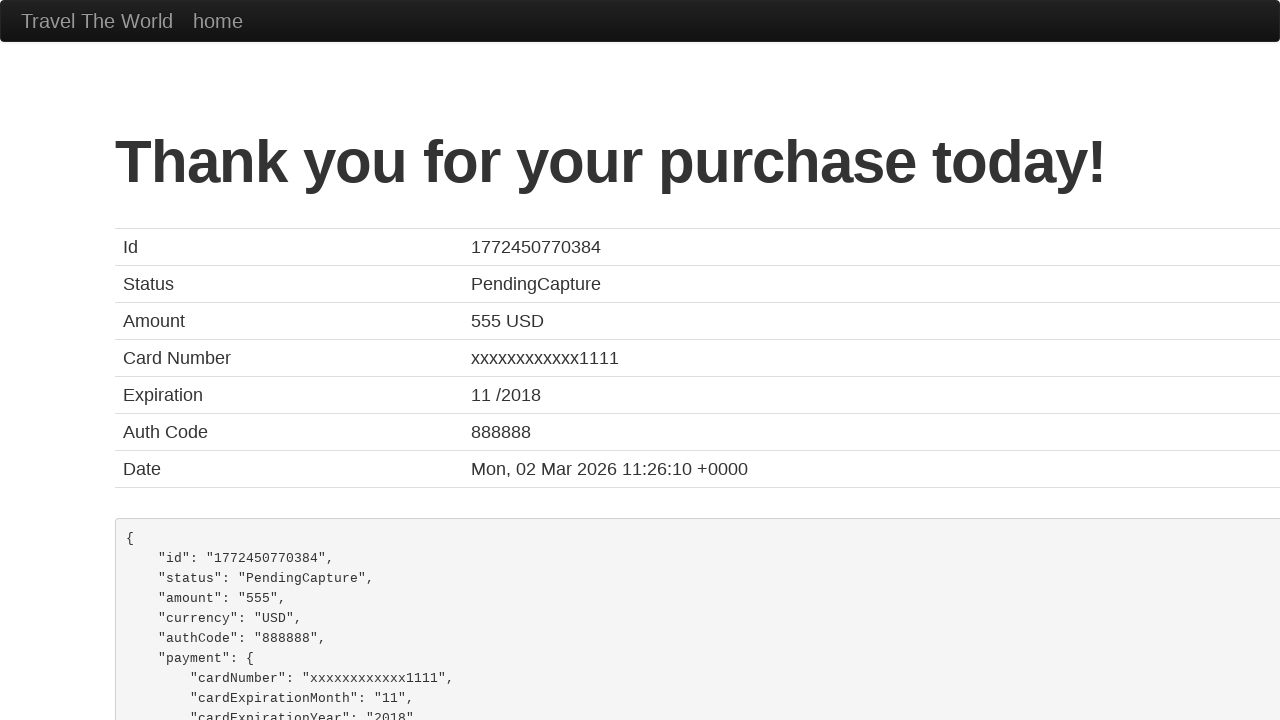

Flight booking confirmed and confirmation page loaded
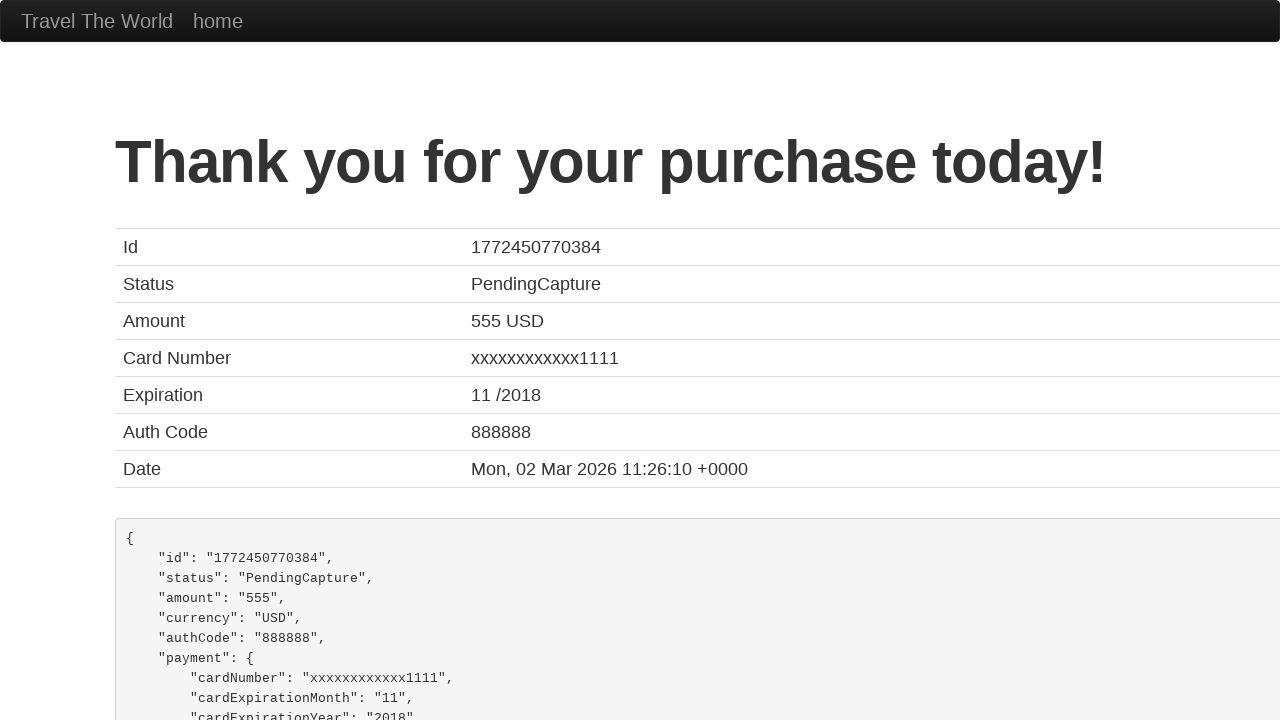

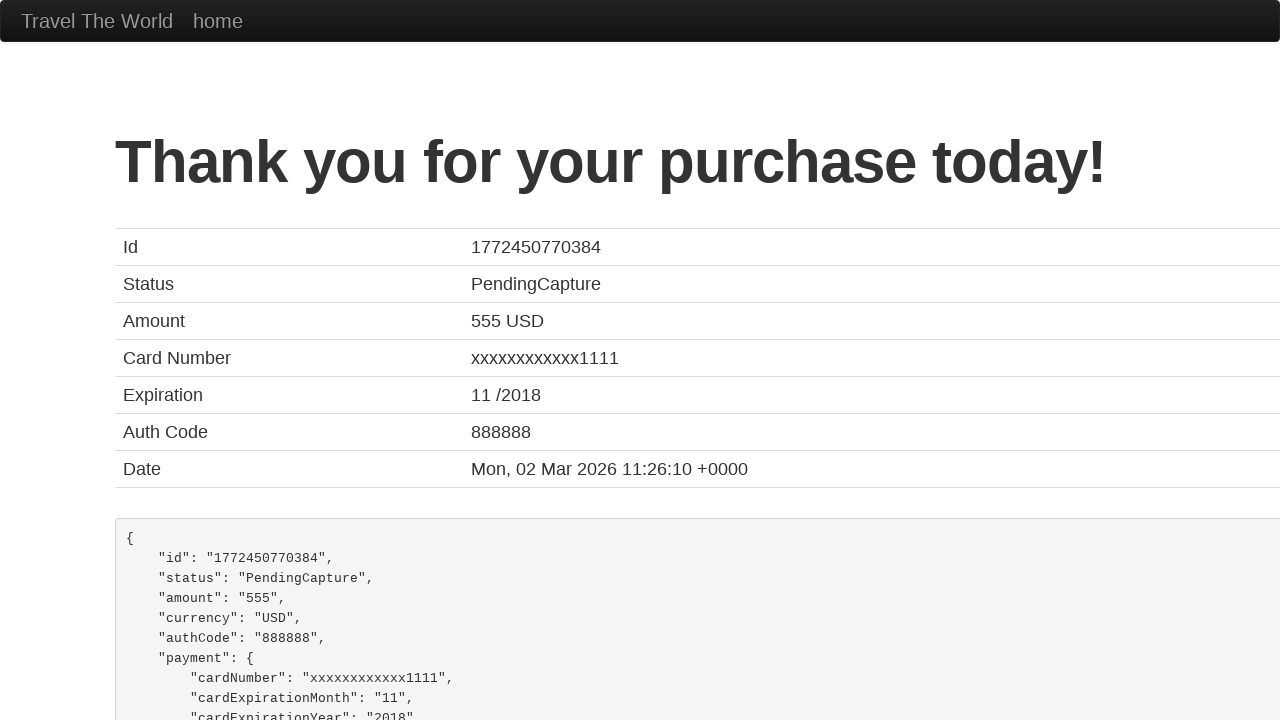